Tests file upload functionality by selecting a file, clicking the upload button, and verifying the success message is displayed.

Starting URL: https://the-internet.herokuapp.com/upload

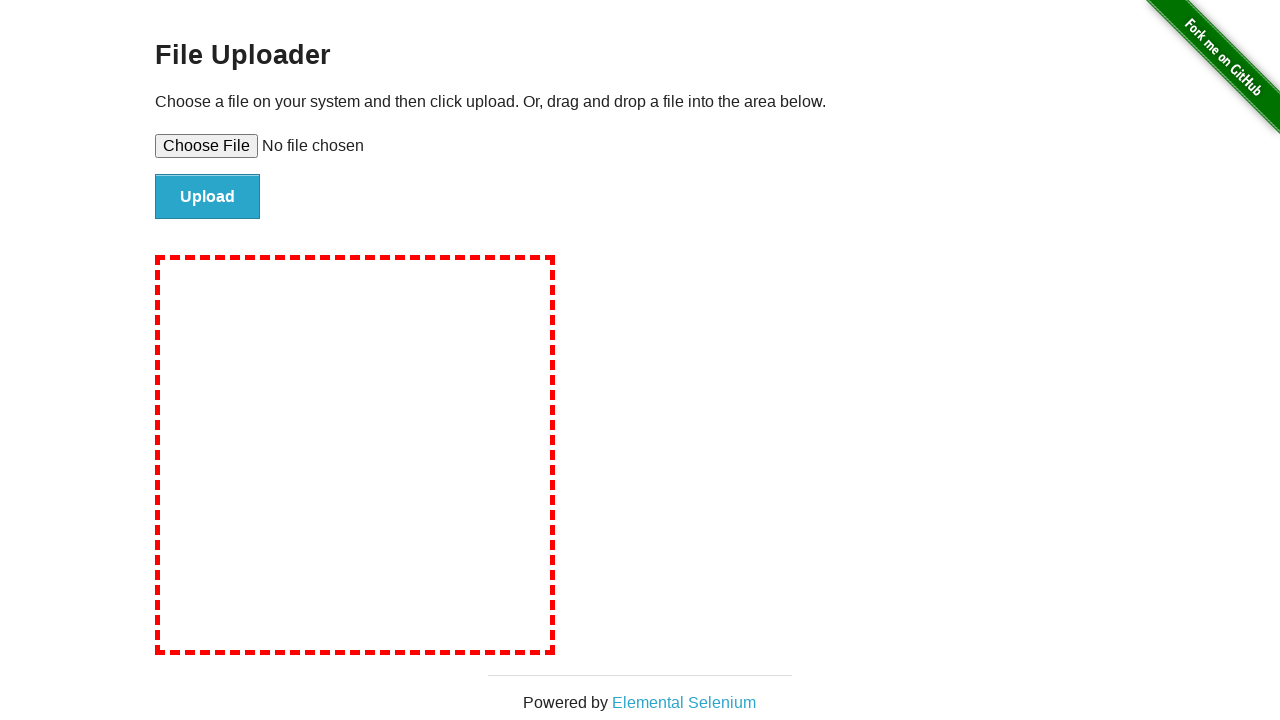

Created temporary test file for upload
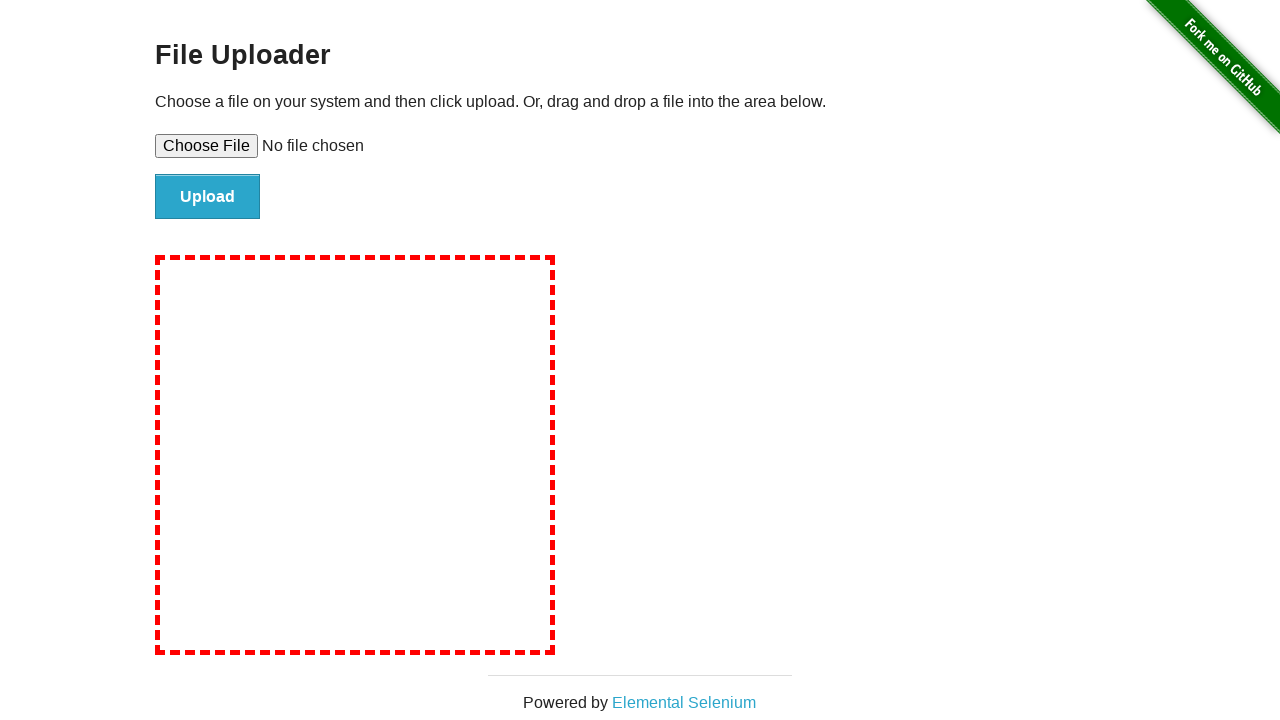

Selected file for upload using file input element
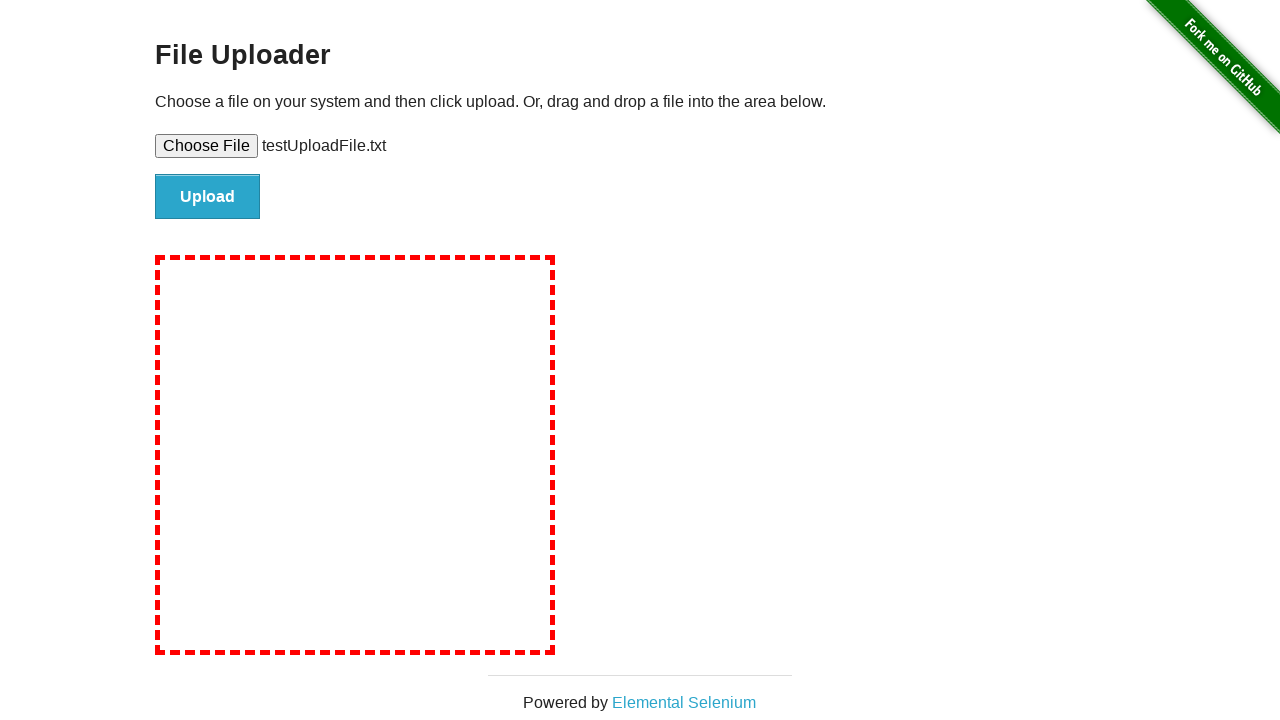

Clicked upload button to submit file at (208, 197) on #file-submit
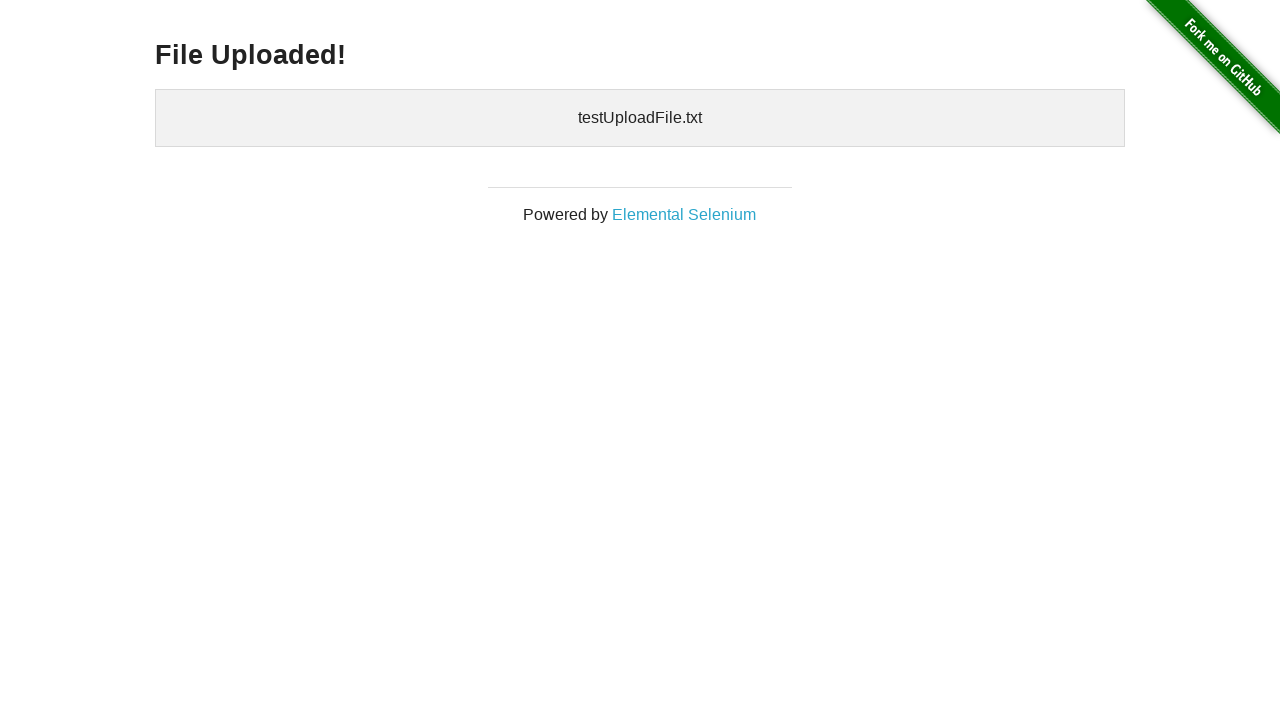

Upload success message element became visible
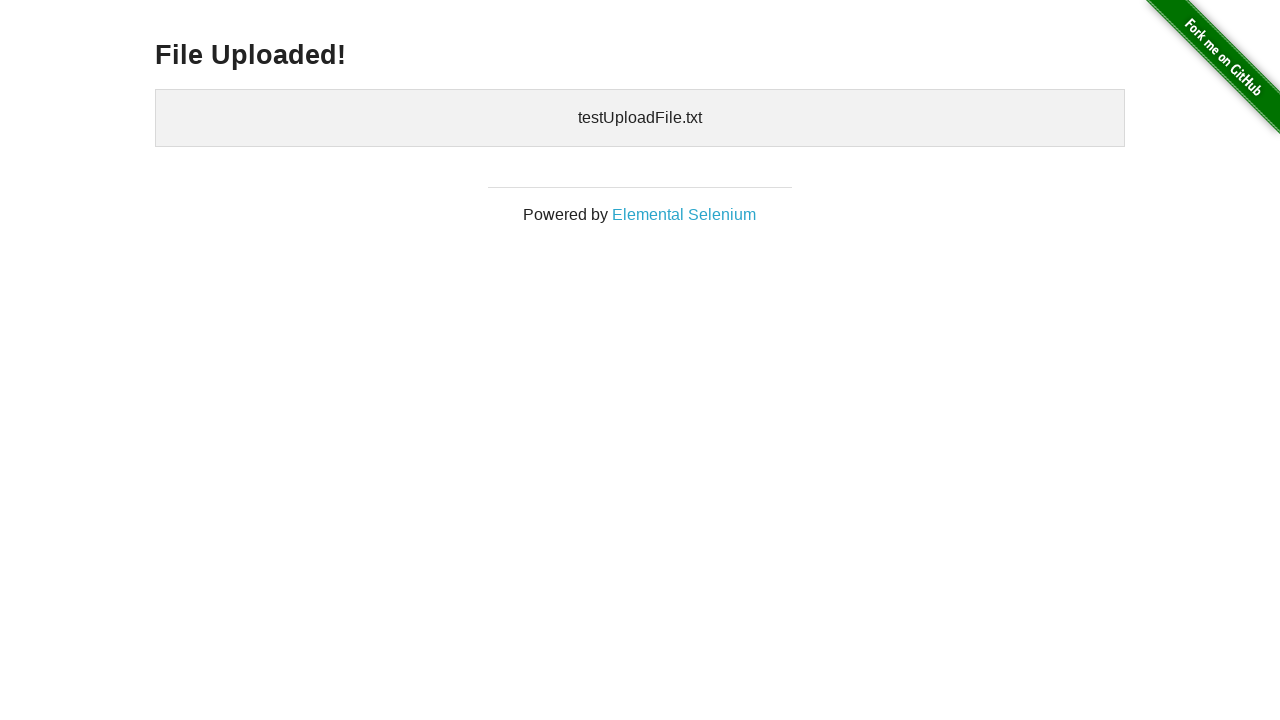

Verified success message text is 'File Uploaded!'
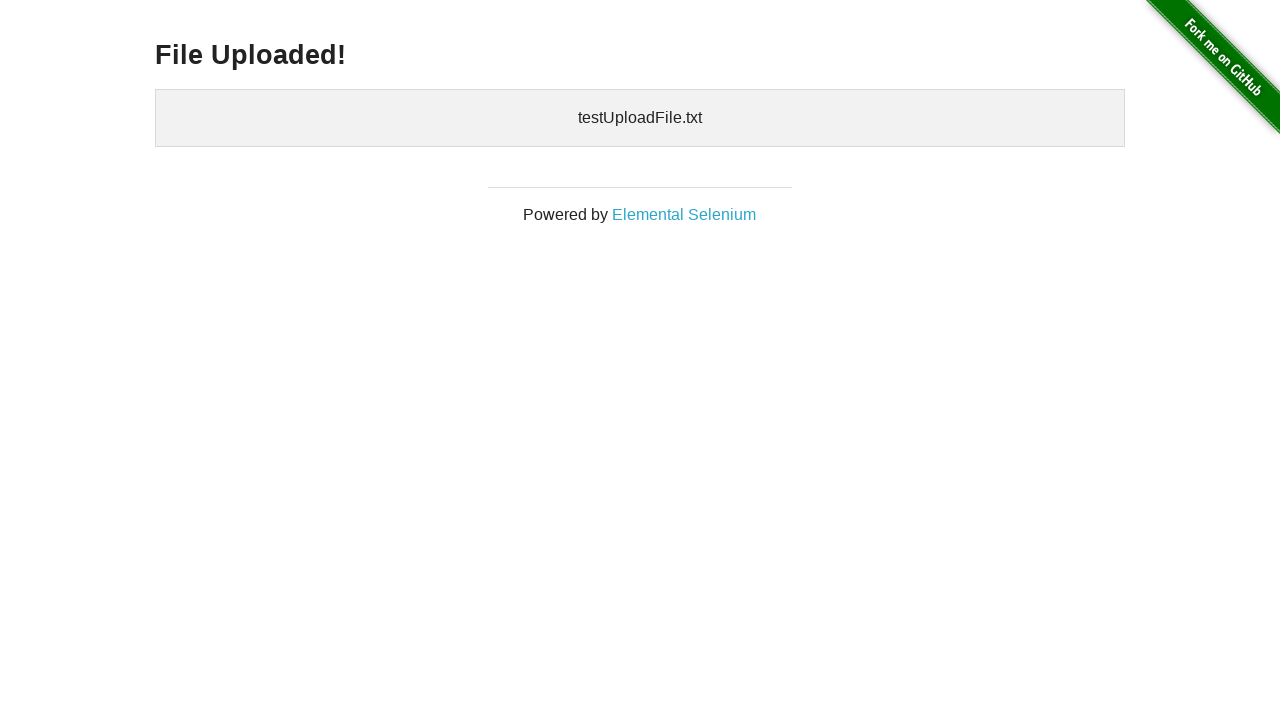

Cleaned up temporary test file
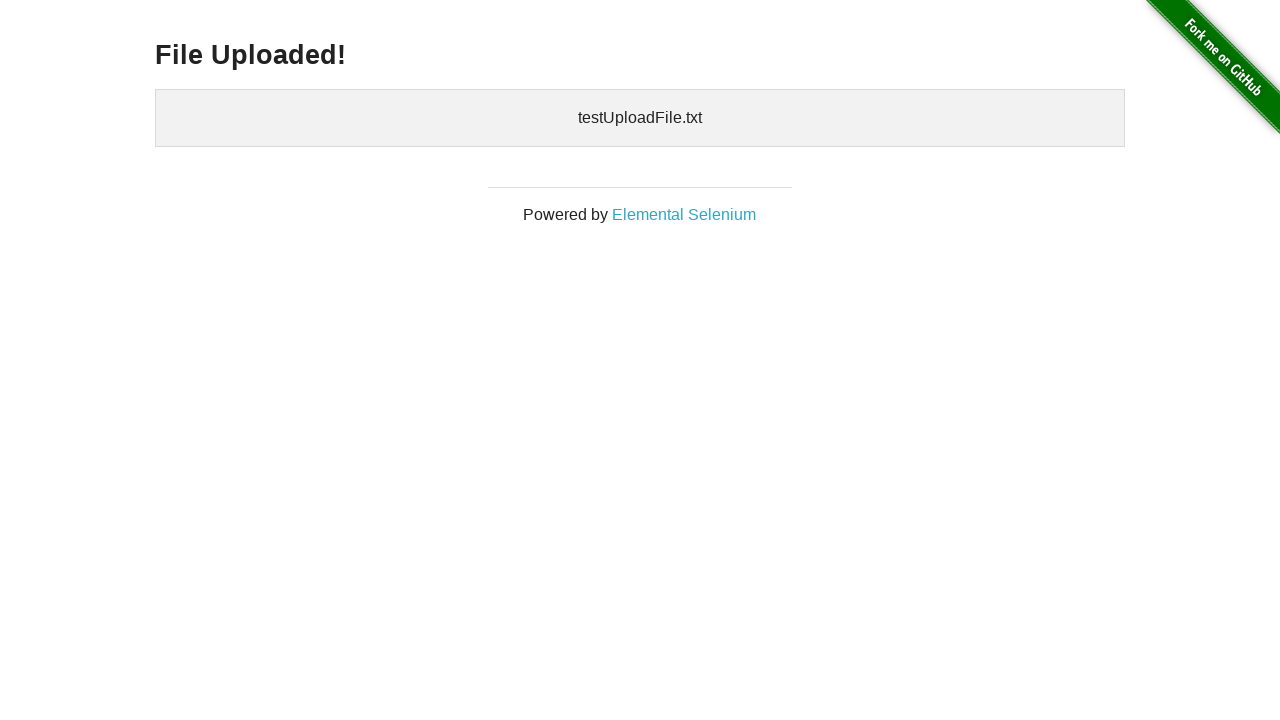

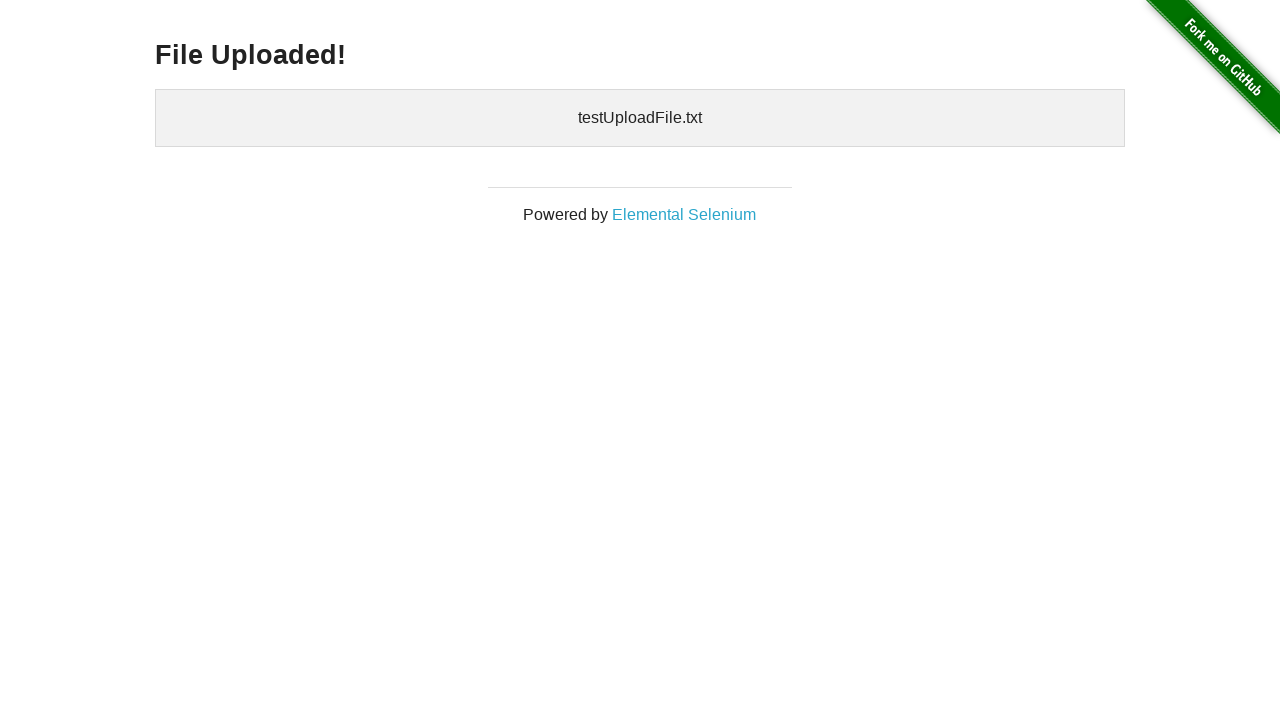